Tests navigation to Sauce Labs website and The Useless Web, verifying page titles load correctly on each site.

Starting URL: https://www.saucelabs.com

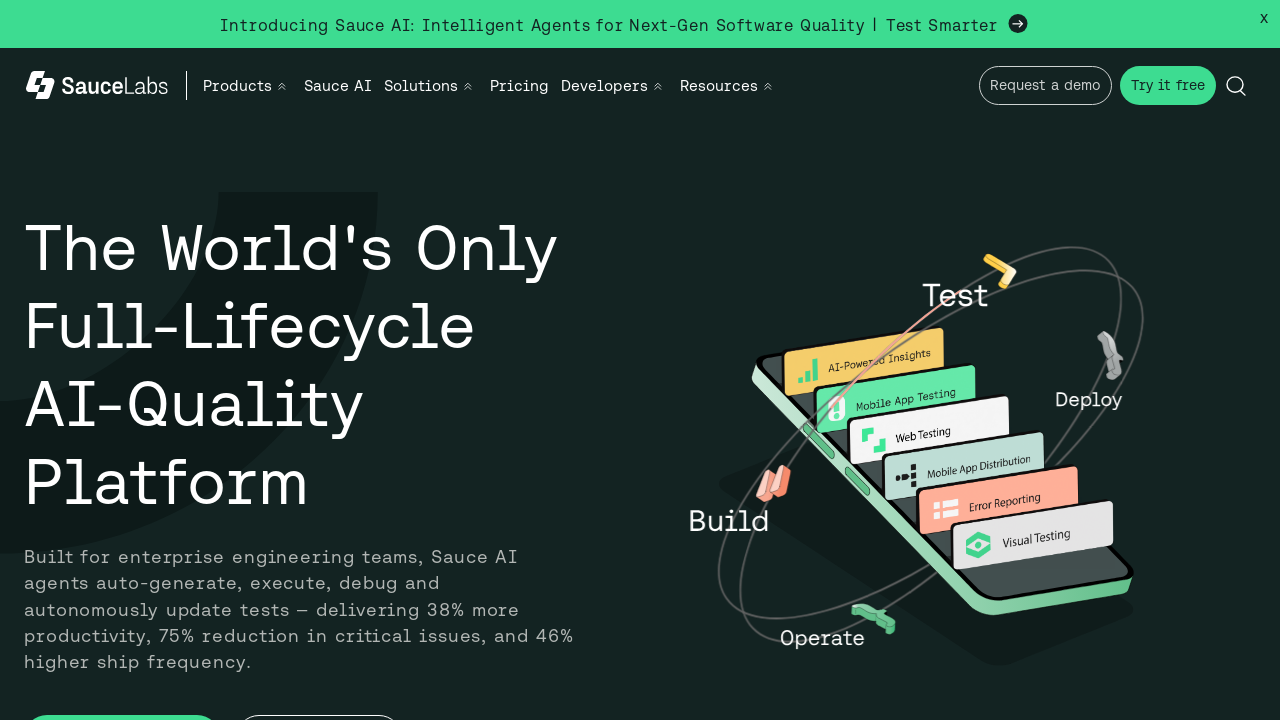

Waited for Sauce Labs homepage to load (domcontentloaded)
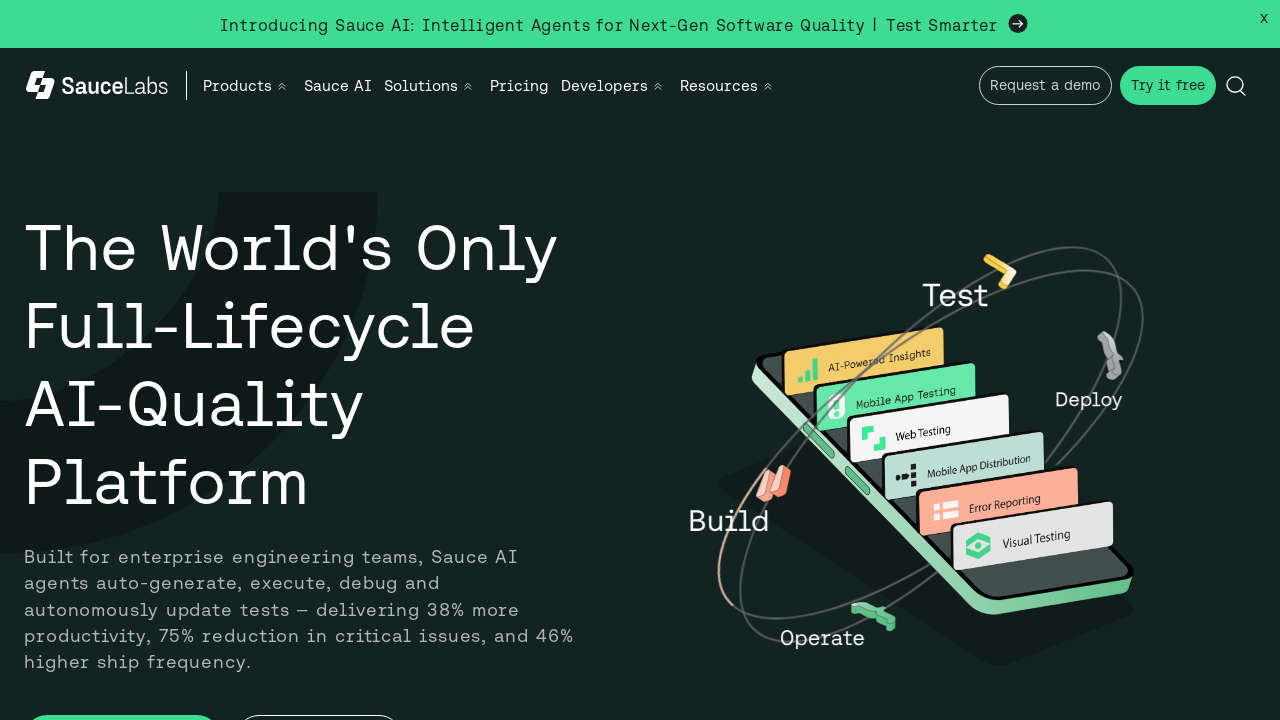

Retrieved page title from Sauce Labs homepage
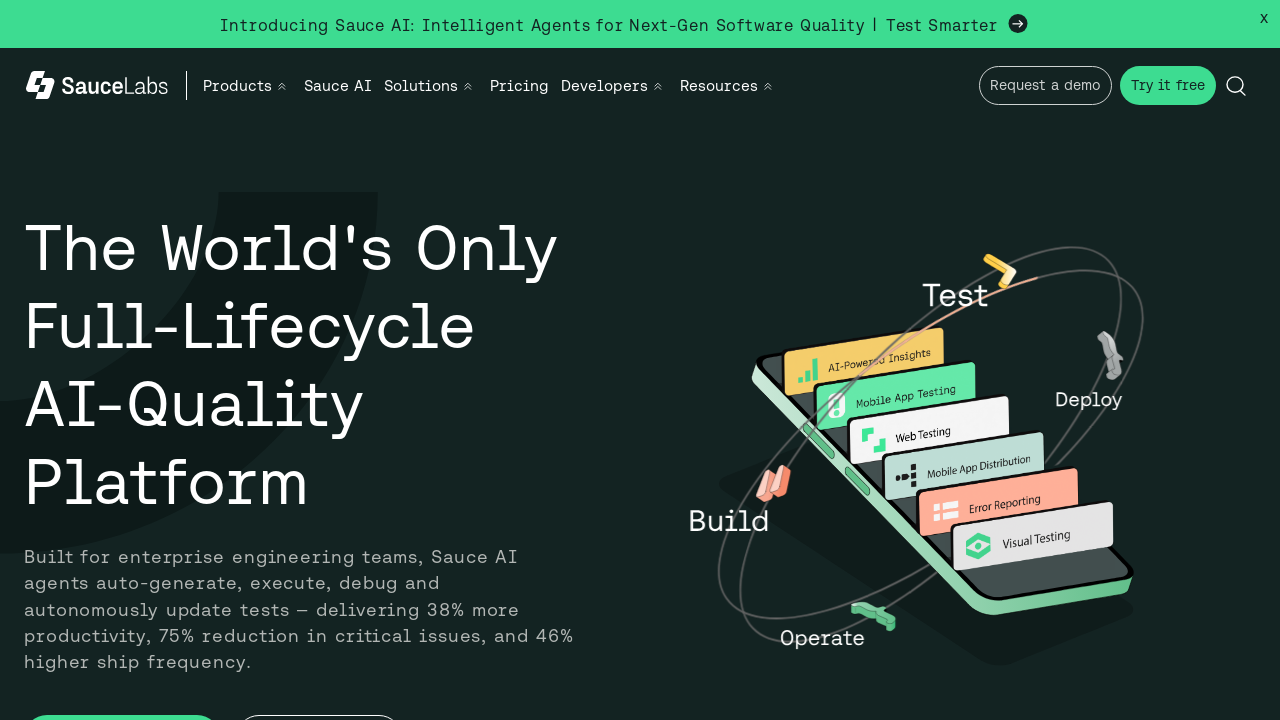

Verified 'Sauce Labs' is present in page title
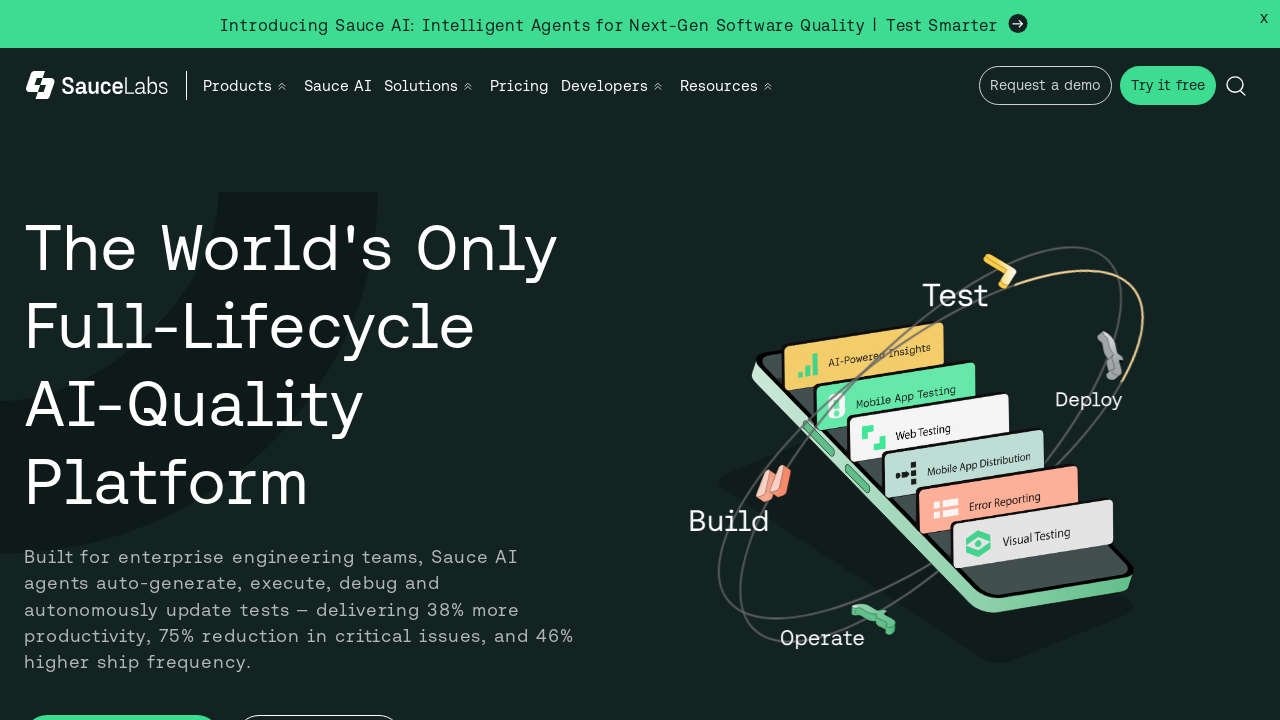

Navigated to The Useless Web (http://www.theuselessweb.com/)
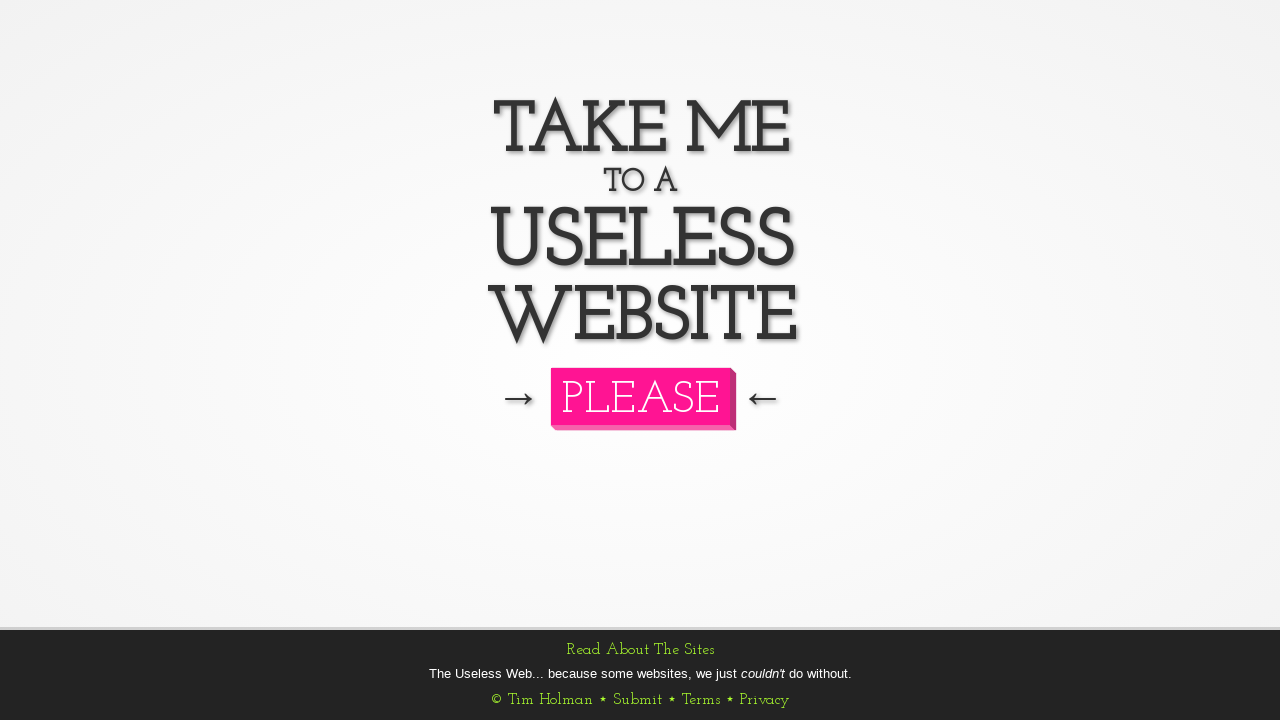

Waited for The Useless Web page to load (domcontentloaded)
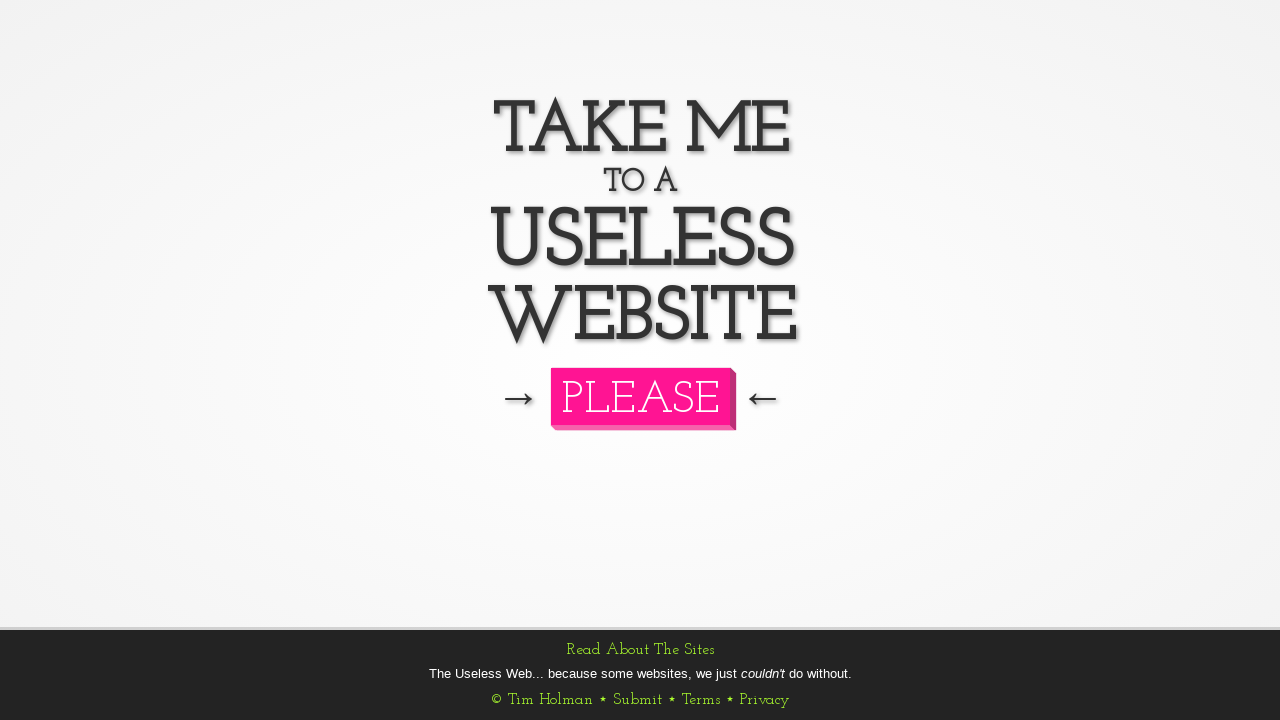

Retrieved page title from The Useless Web
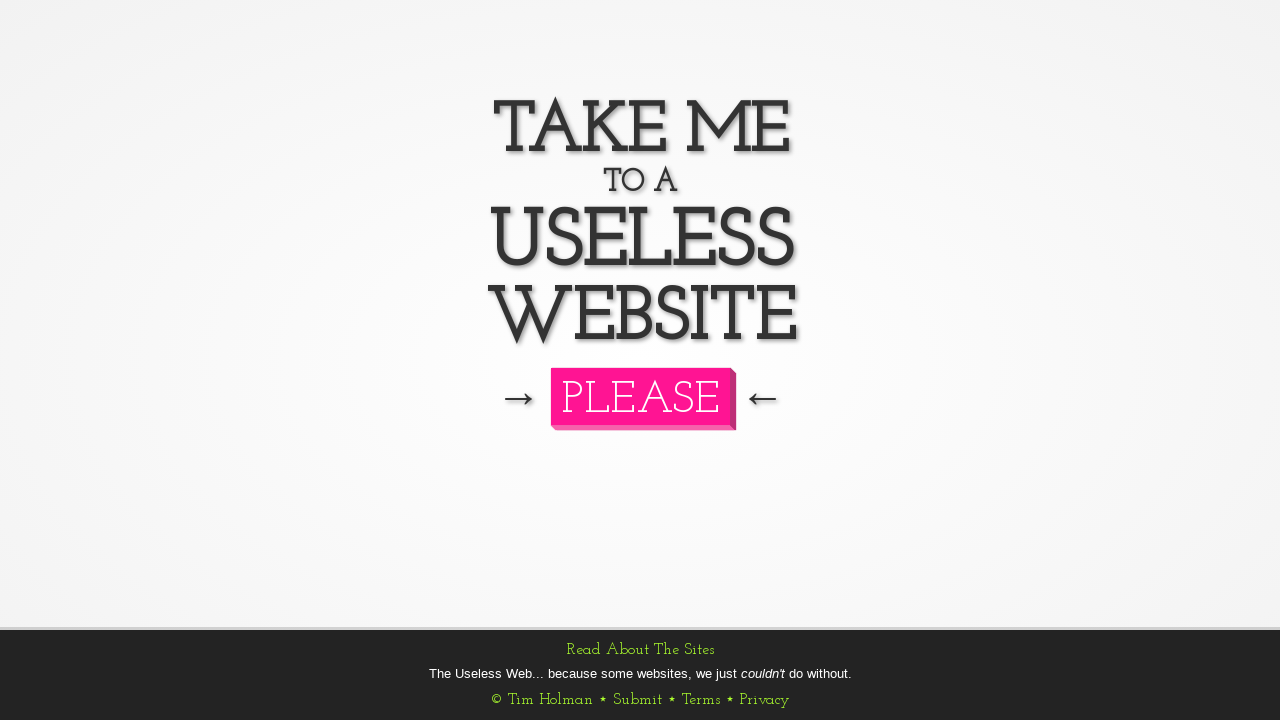

Verified 'The Useless Web' is present in page title
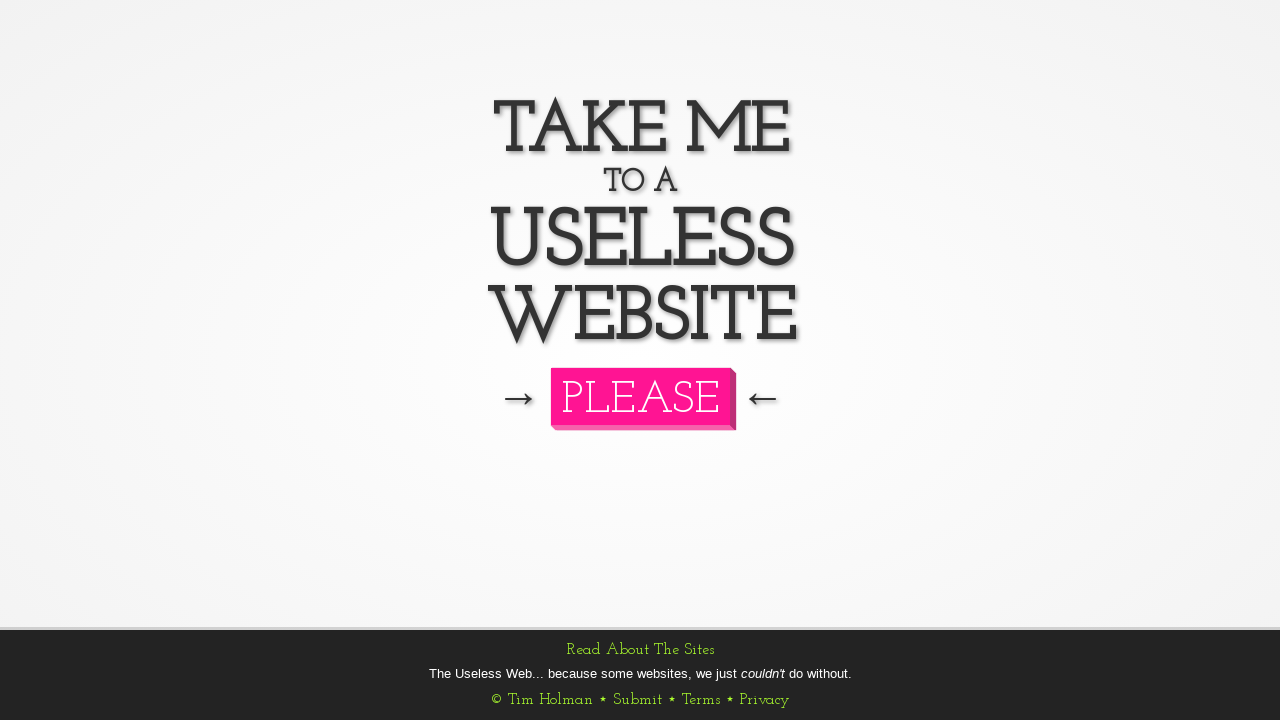

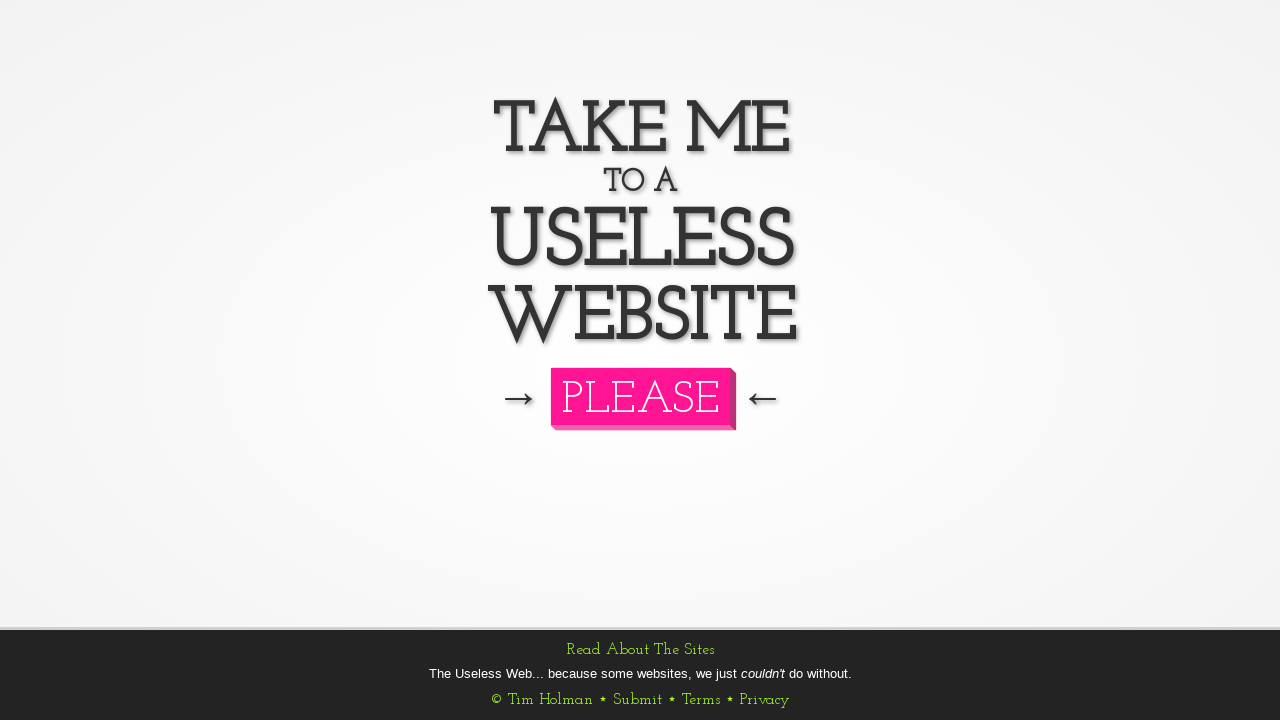